Tests checked checkbox by clicking to uncheck it and verifying state

Starting URL: https://bonigarcia.dev/selenium-webdriver-java/web-form.html

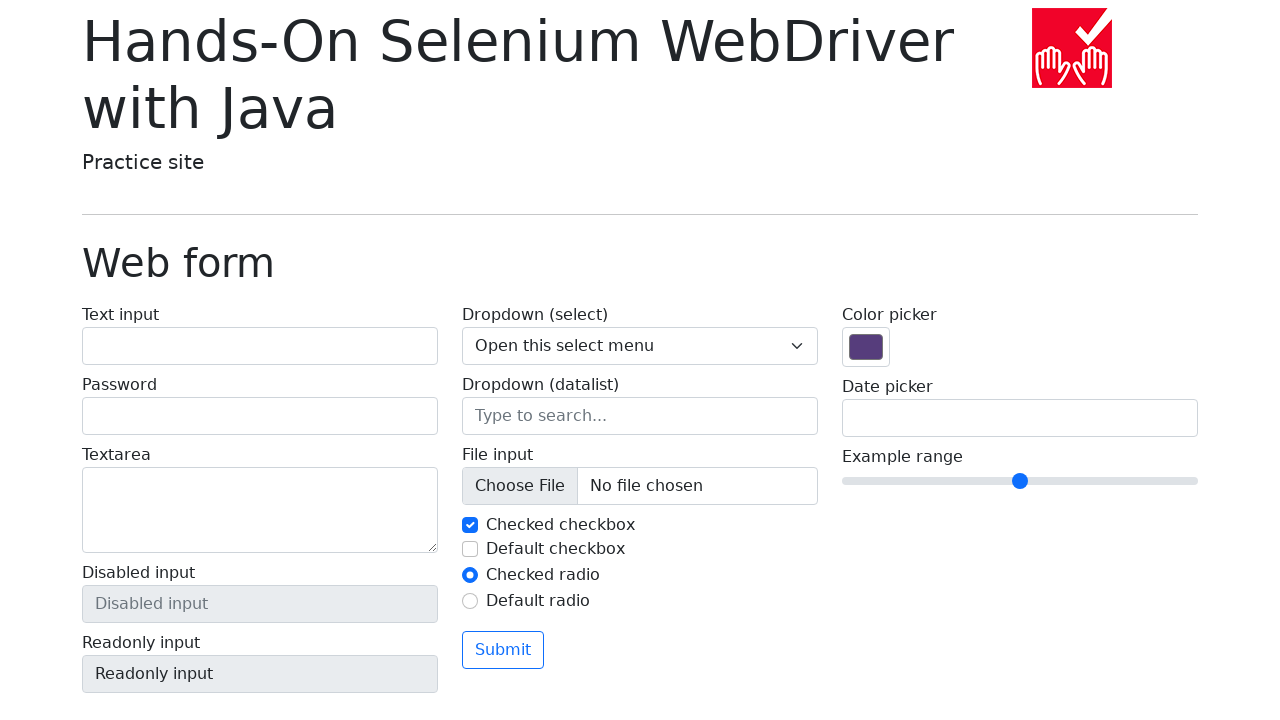

Clicked checked checkbox to uncheck it at (470, 525) on #my-check-1
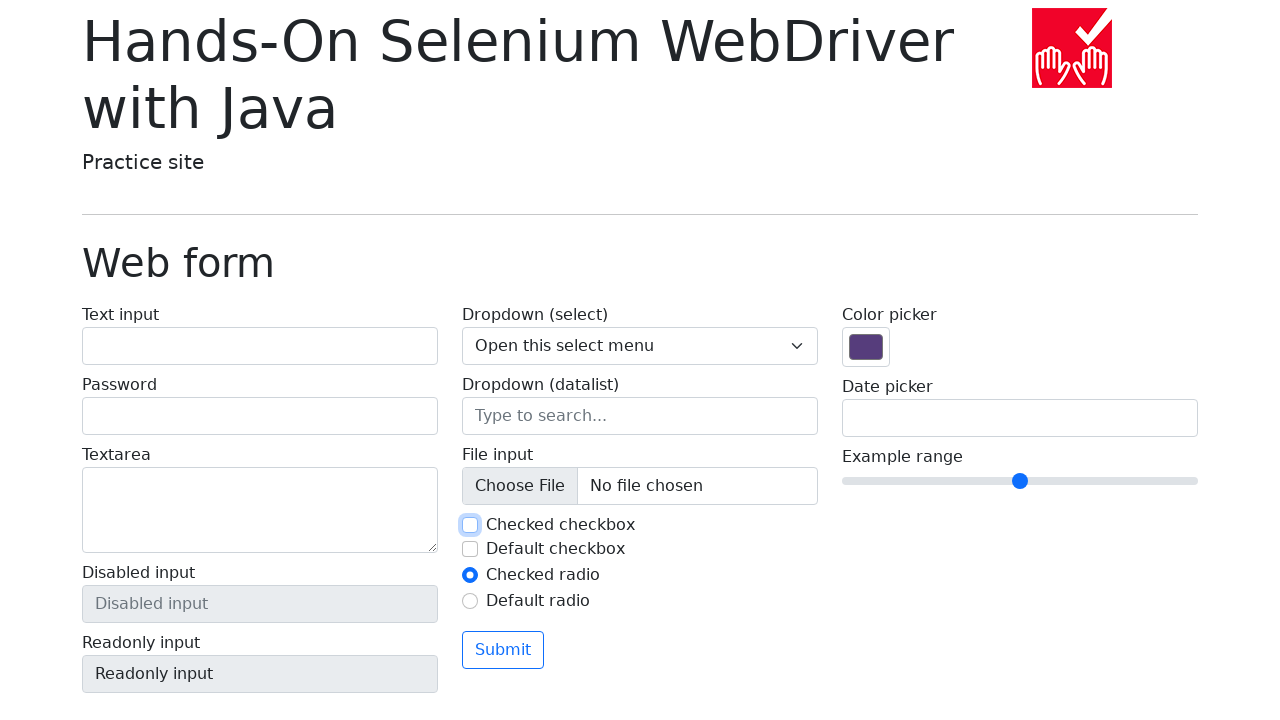

Verified that checkbox is now unchecked
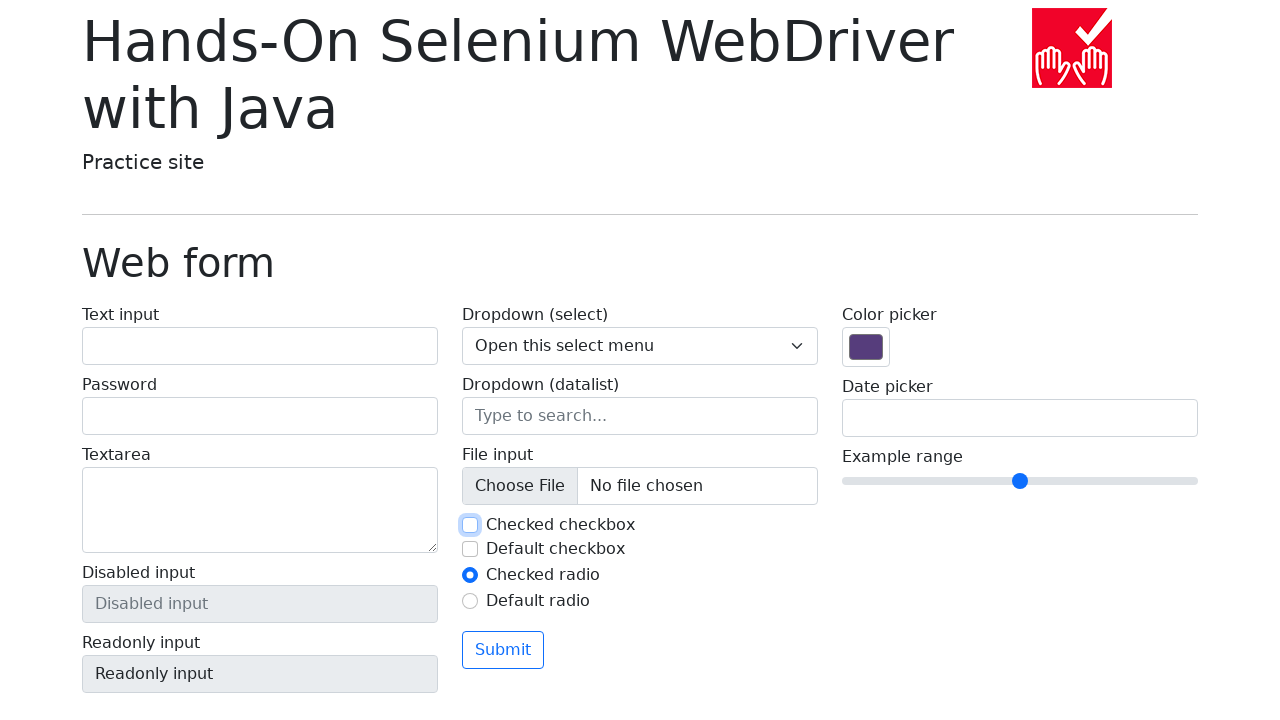

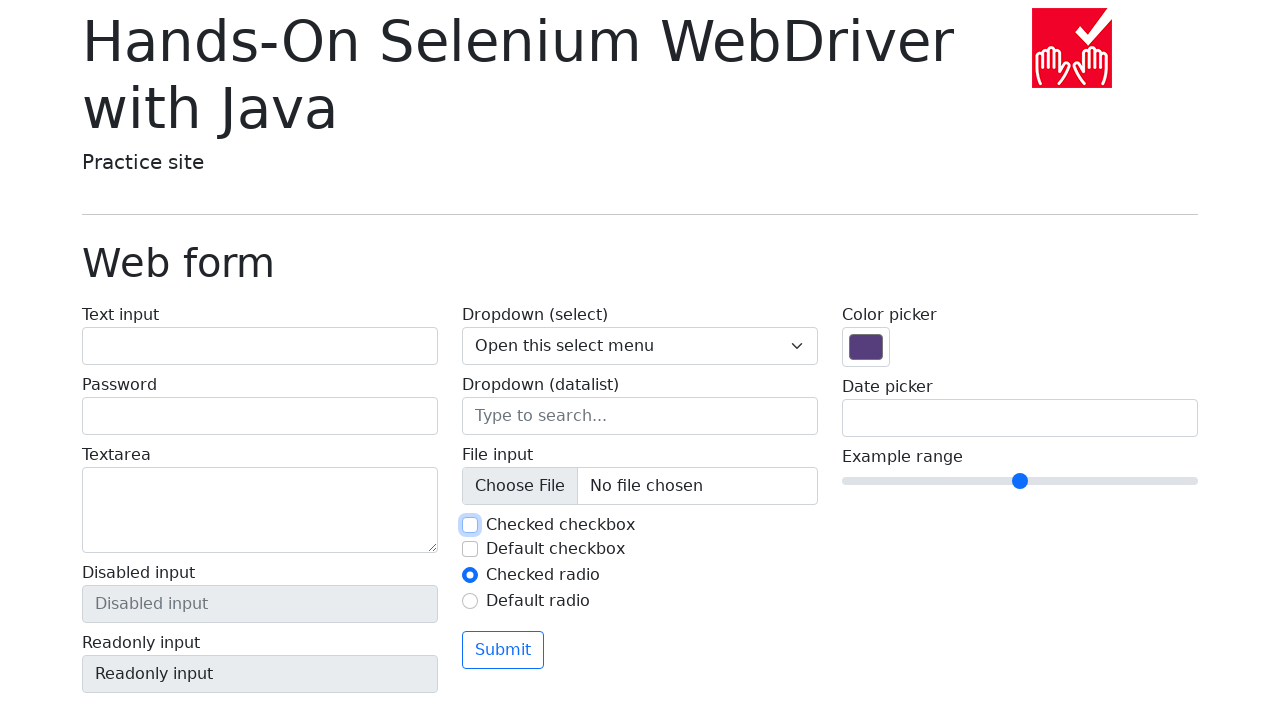